Tests explicit wait functionality by clicking a button that starts a timer and waiting for a text element to appear on the page

Starting URL: http://seleniumpractise.blogspot.com/2016/08/how-to-use-explicit-wait-in-selenium.html

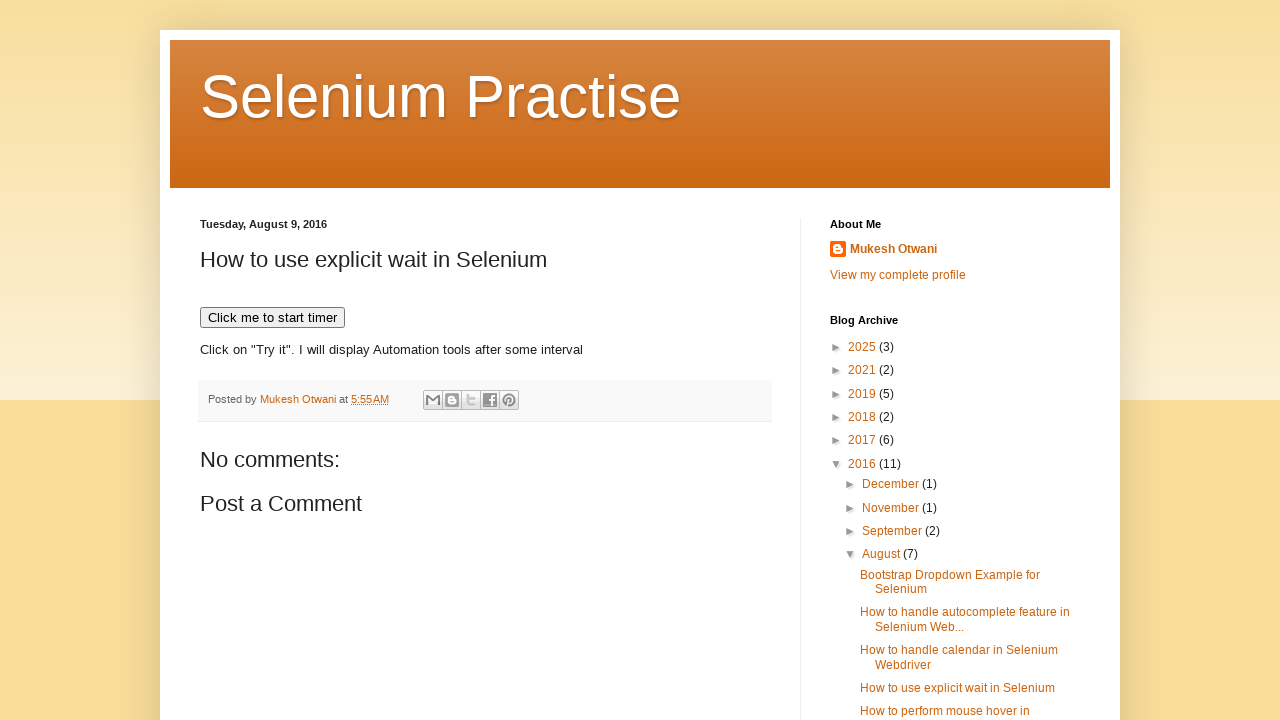

Navigated to explicit wait test page
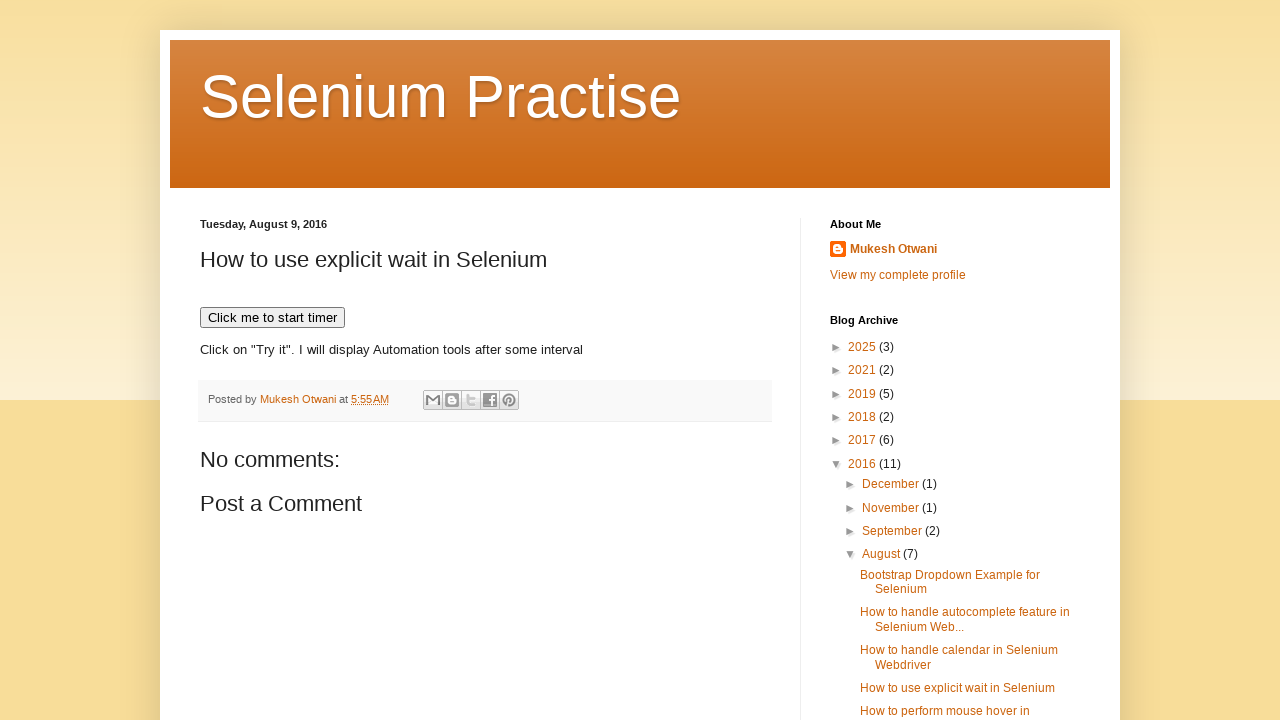

Clicked button to start timer at (272, 318) on xpath=//*[text()='Click me to start timer']
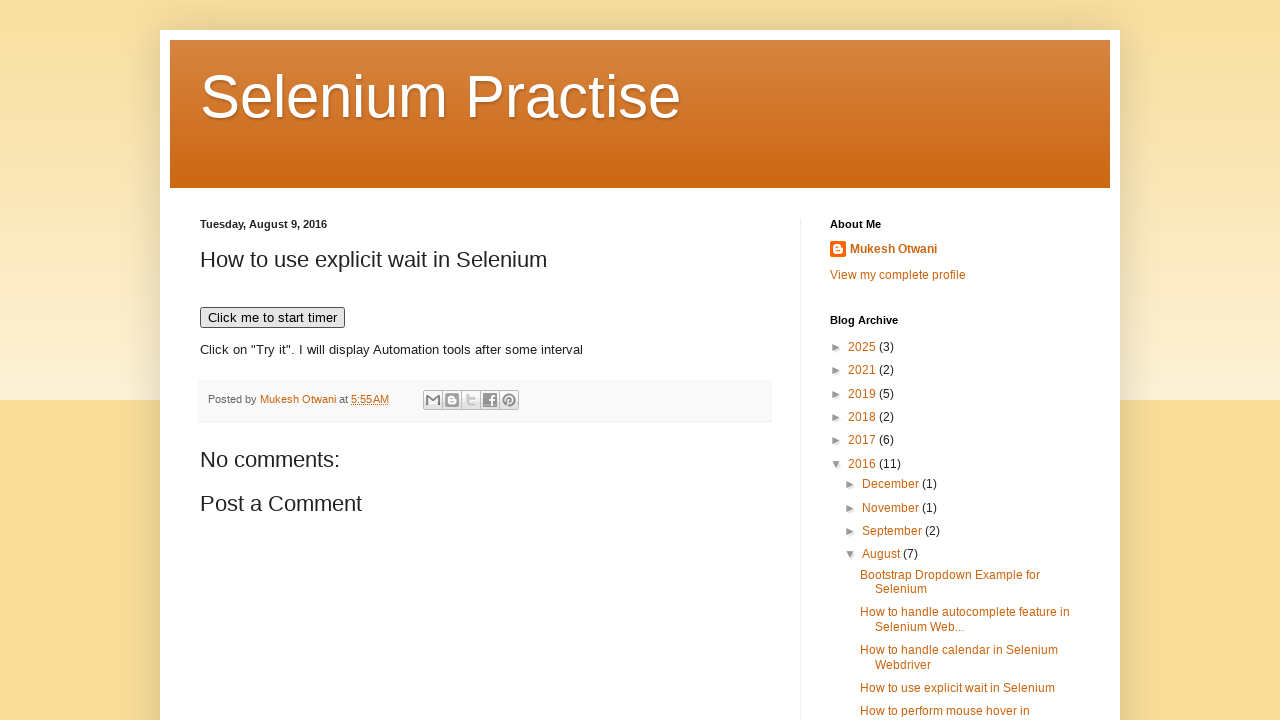

WebDriver text element appeared after explicit wait
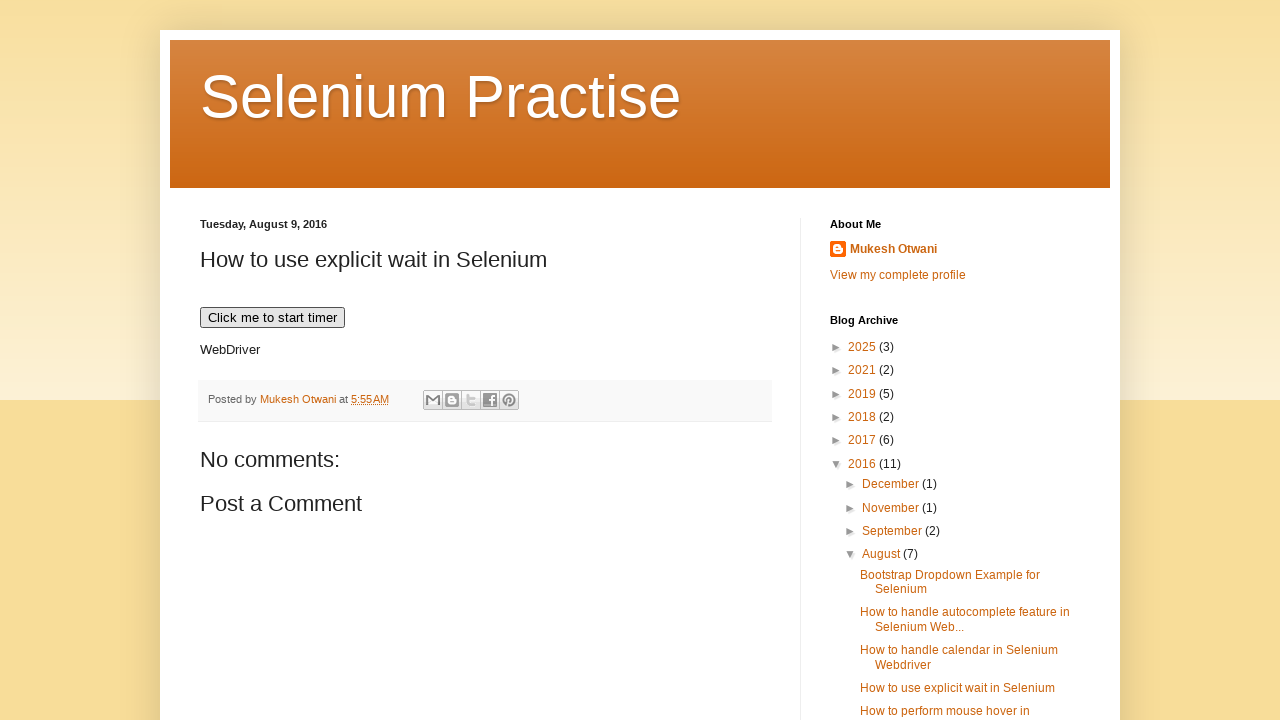

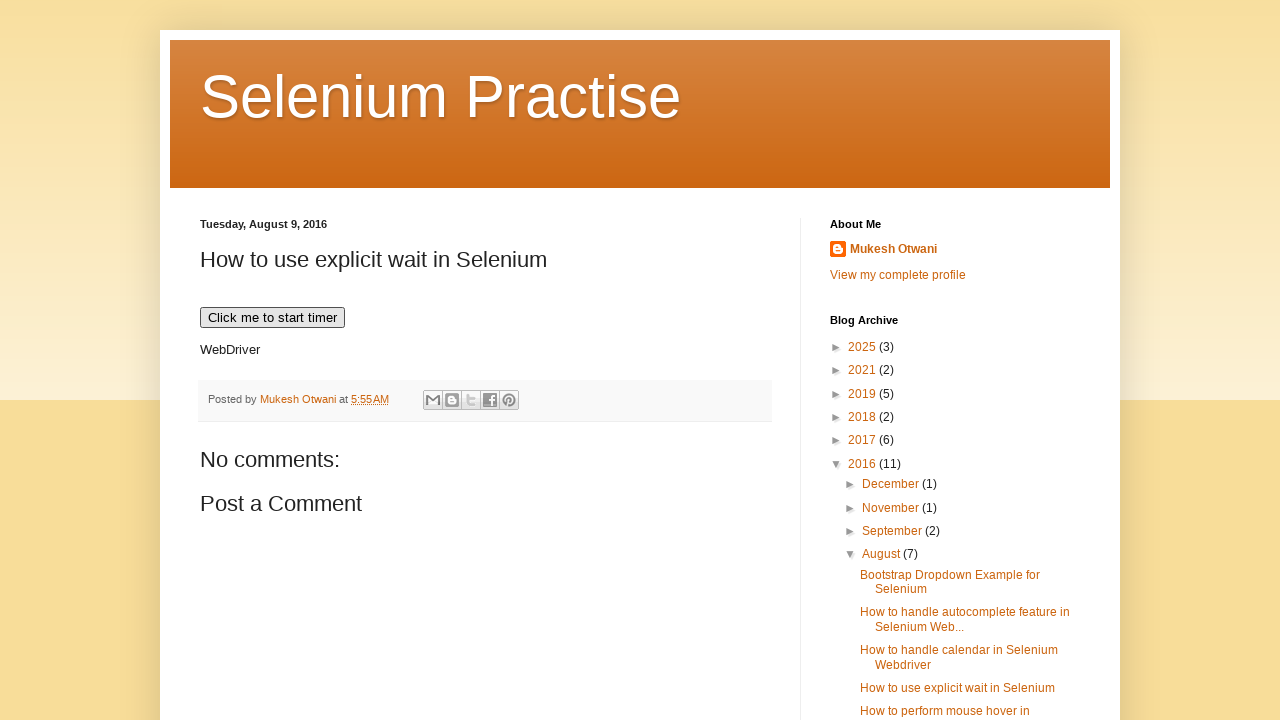